Tests searching for an Xbox user by gamertag and verifying that game cards are displayed on the results page

Starting URL: https://www.xboxgamertag.com/

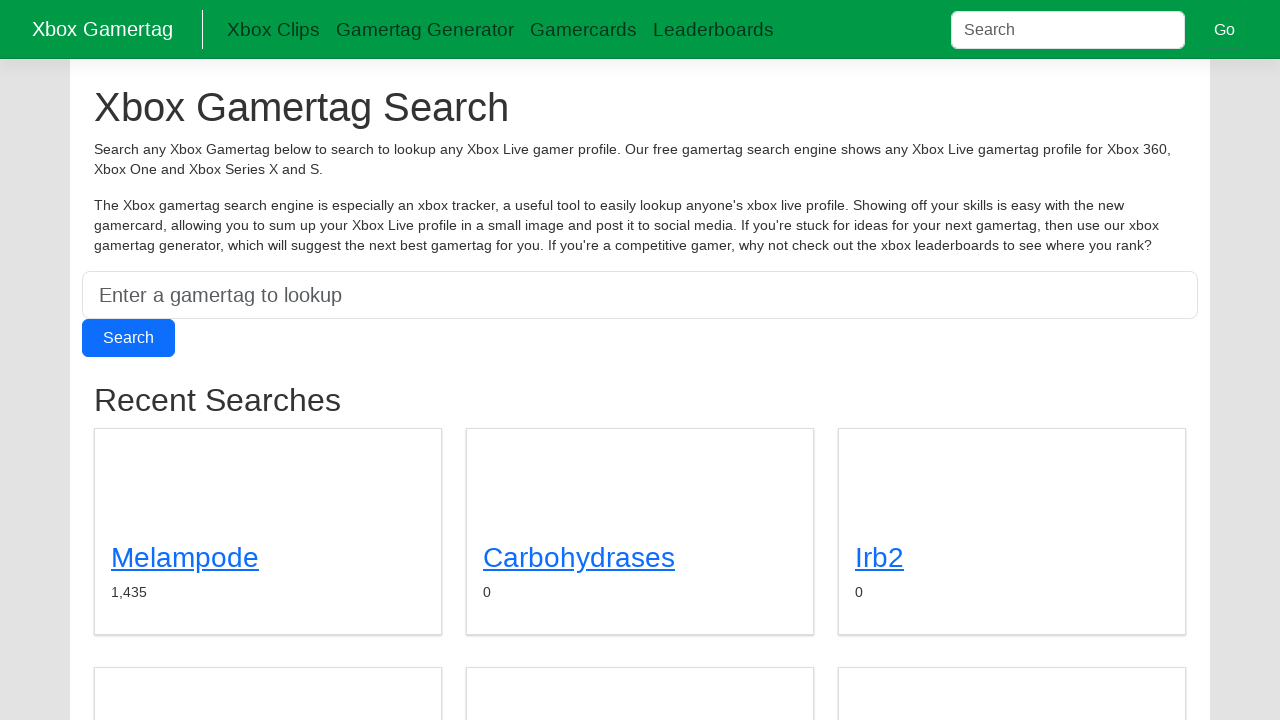

Filled search box with gamertag 'Duskamo' on input[name='s']
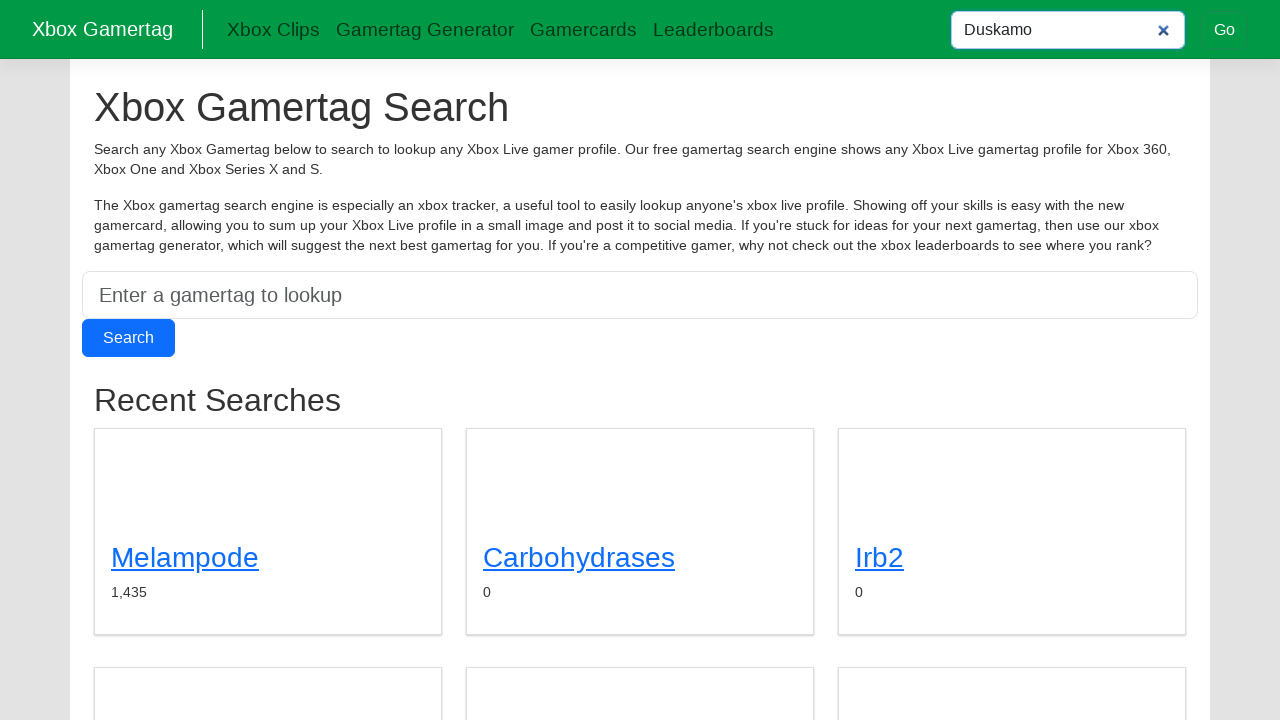

Pressed Enter to submit gamertag search on input[name='s']
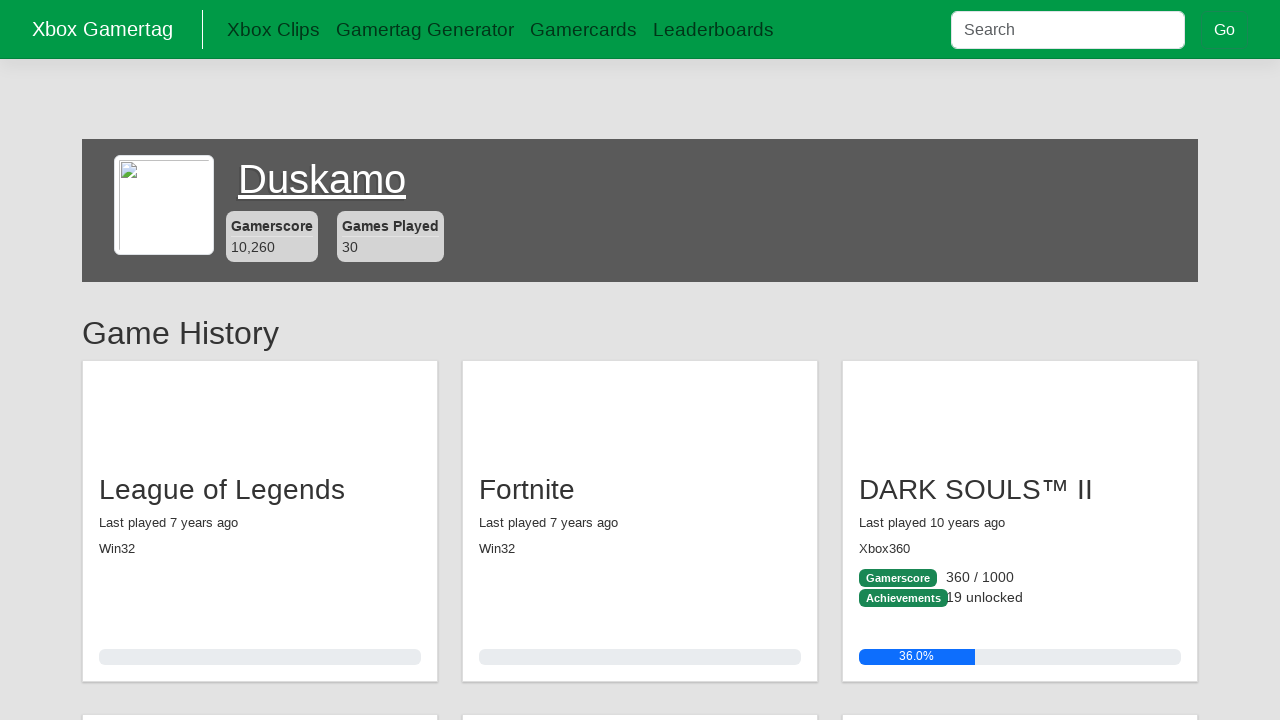

Game cards loaded on user profile page
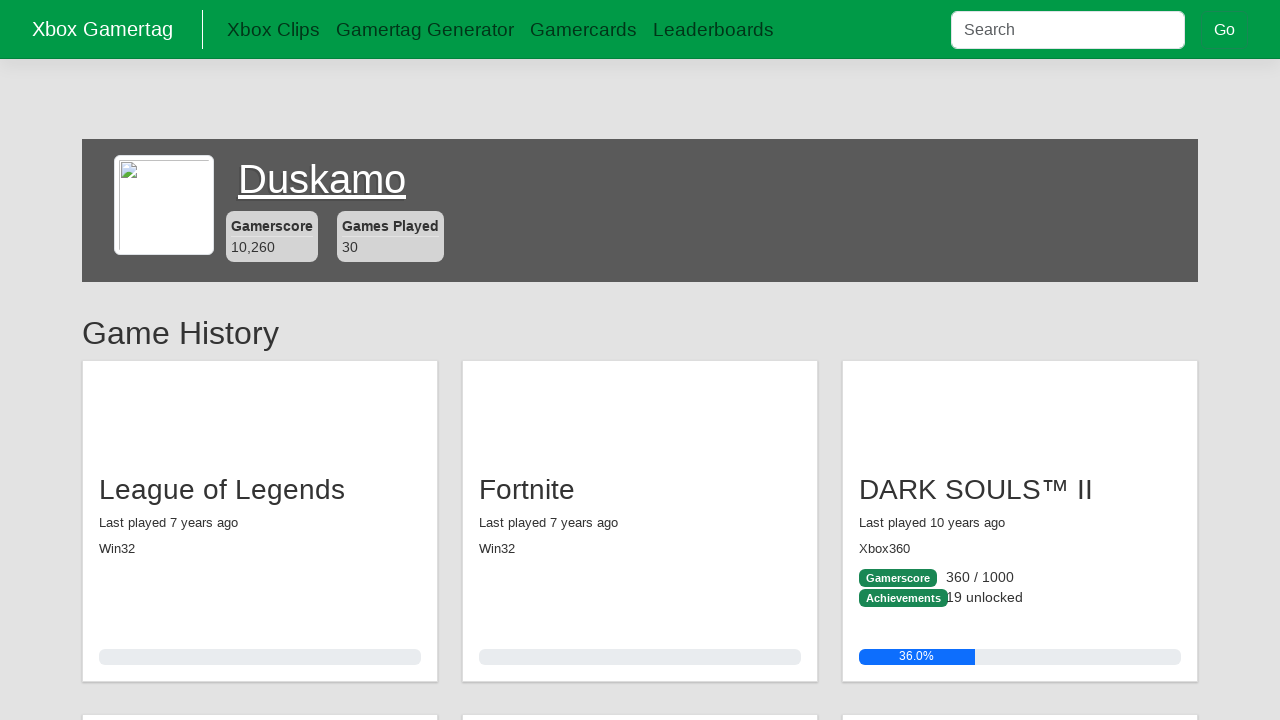

Located game card title elements
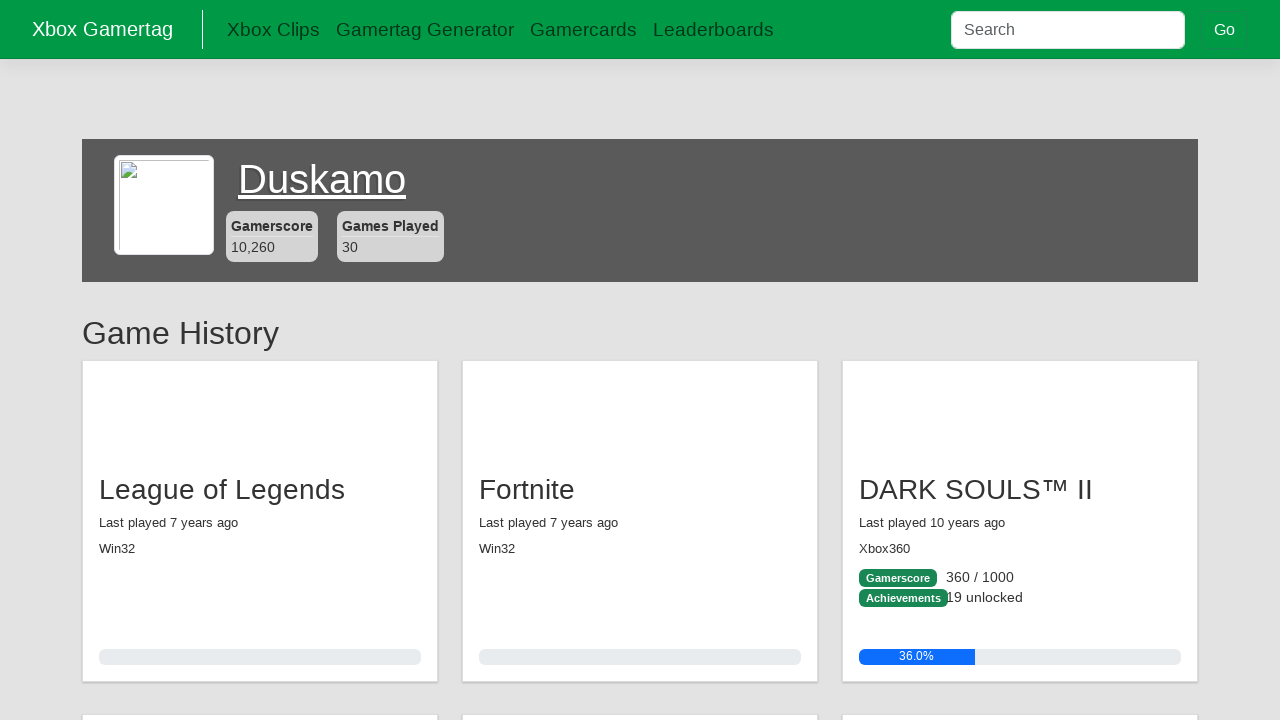

First game card title is visible and ready
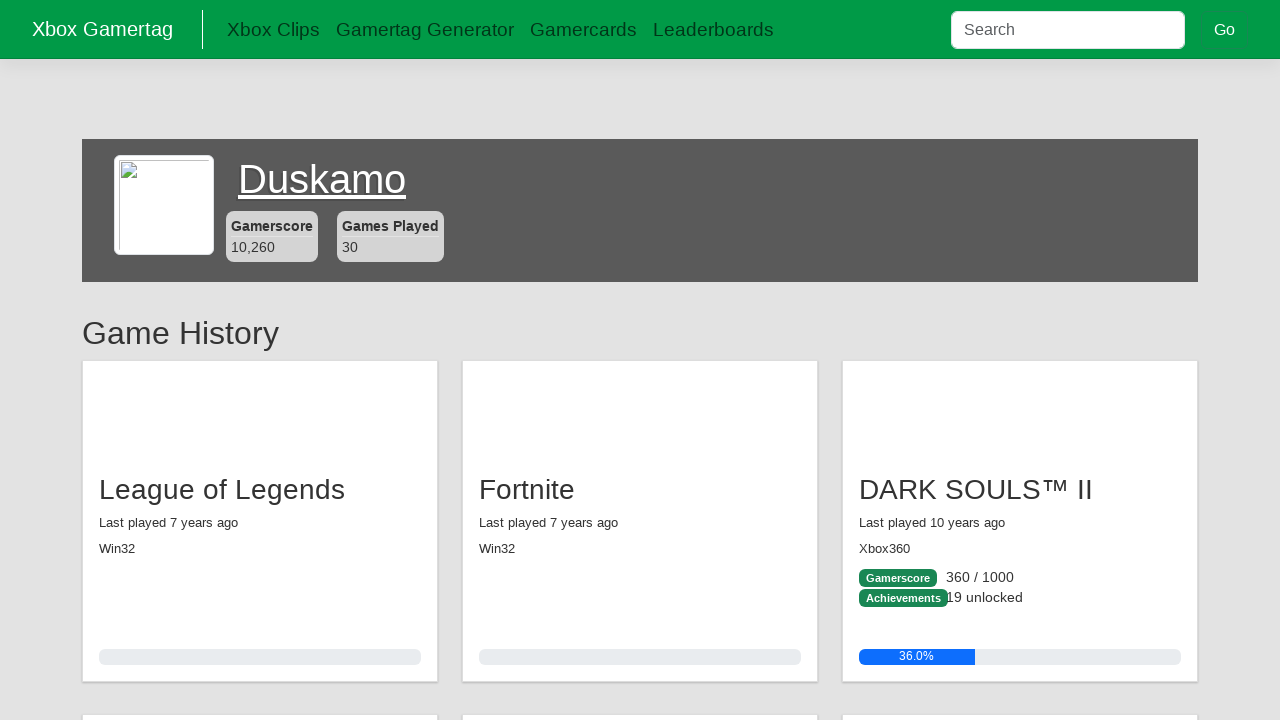

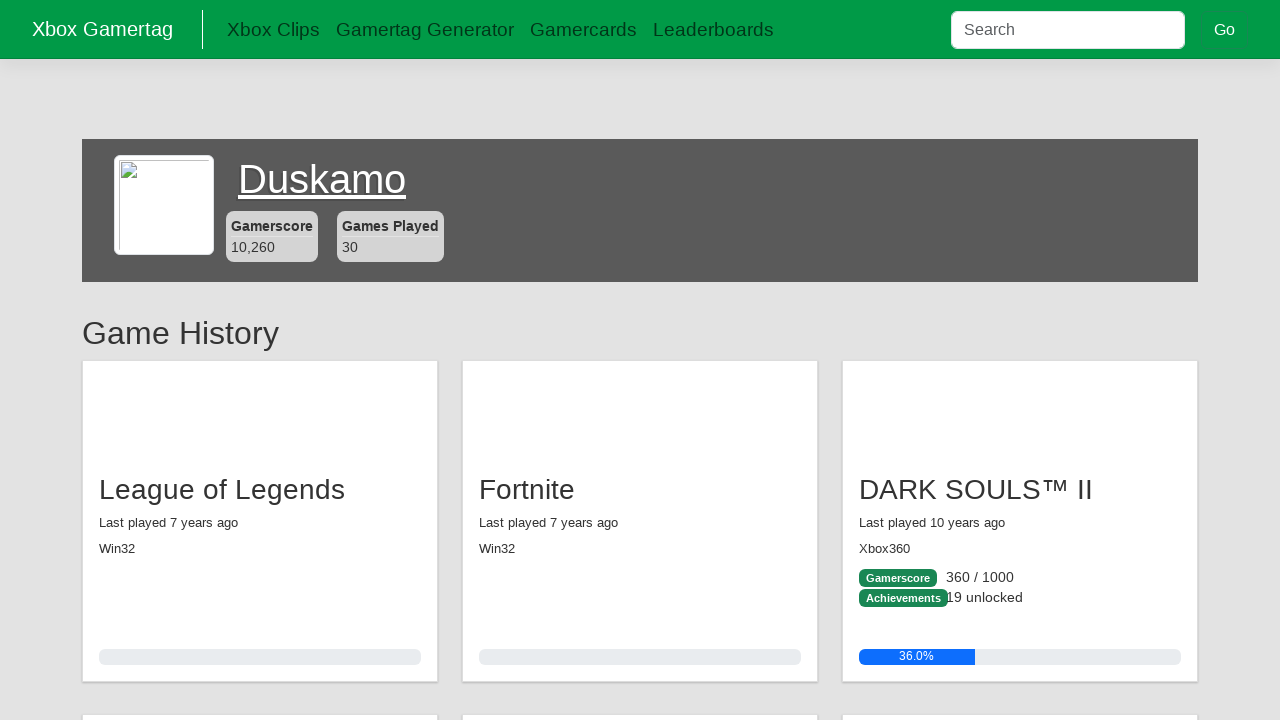